Tests autocomplete dropdown functionality by typing partial text and selecting a matching option from the suggestions

Starting URL: https://rahulshettyacademy.com/AutomationPractice/

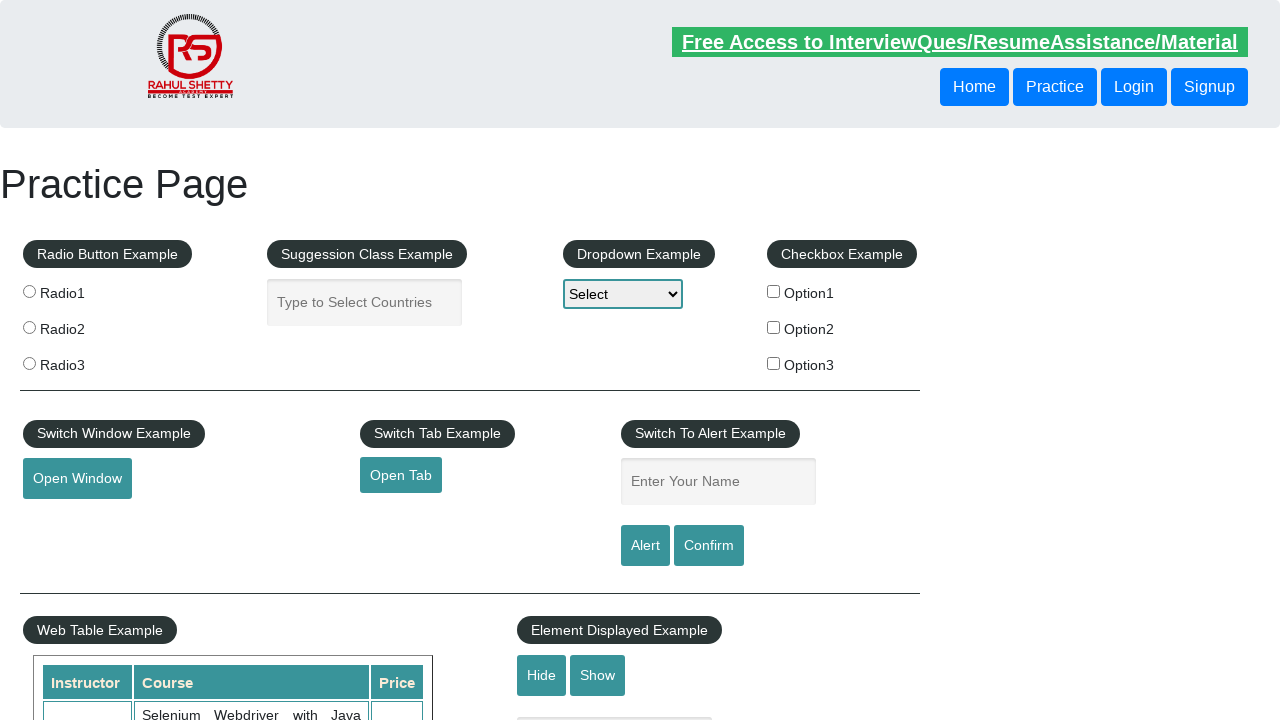

Filled autocomplete field with 'Ind' on #autocomplete
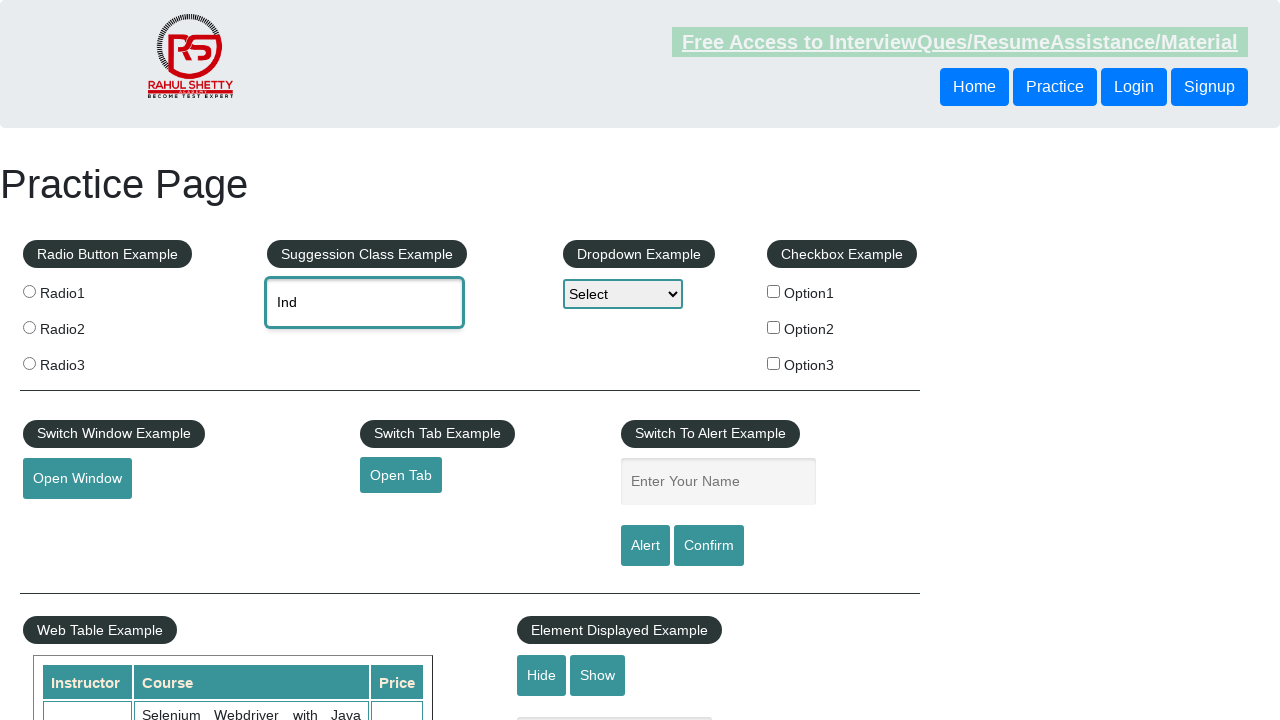

Dropdown suggestions appeared
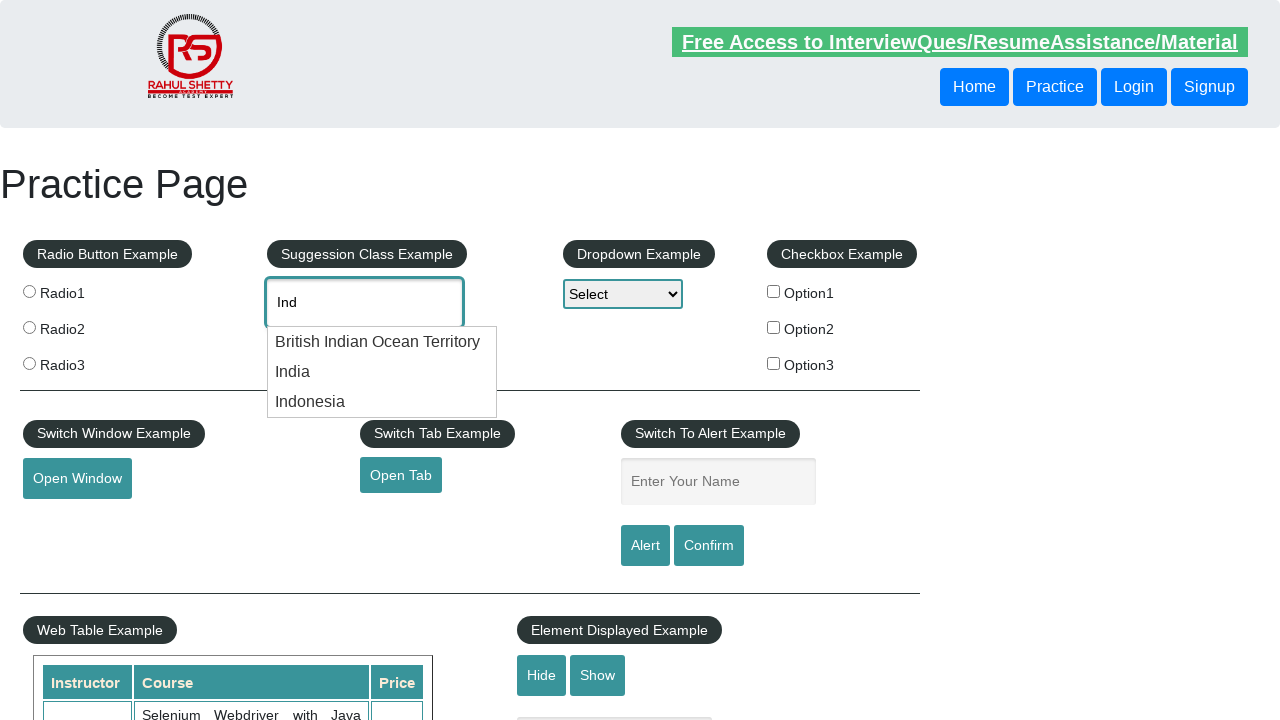

Located all dropdown option elements
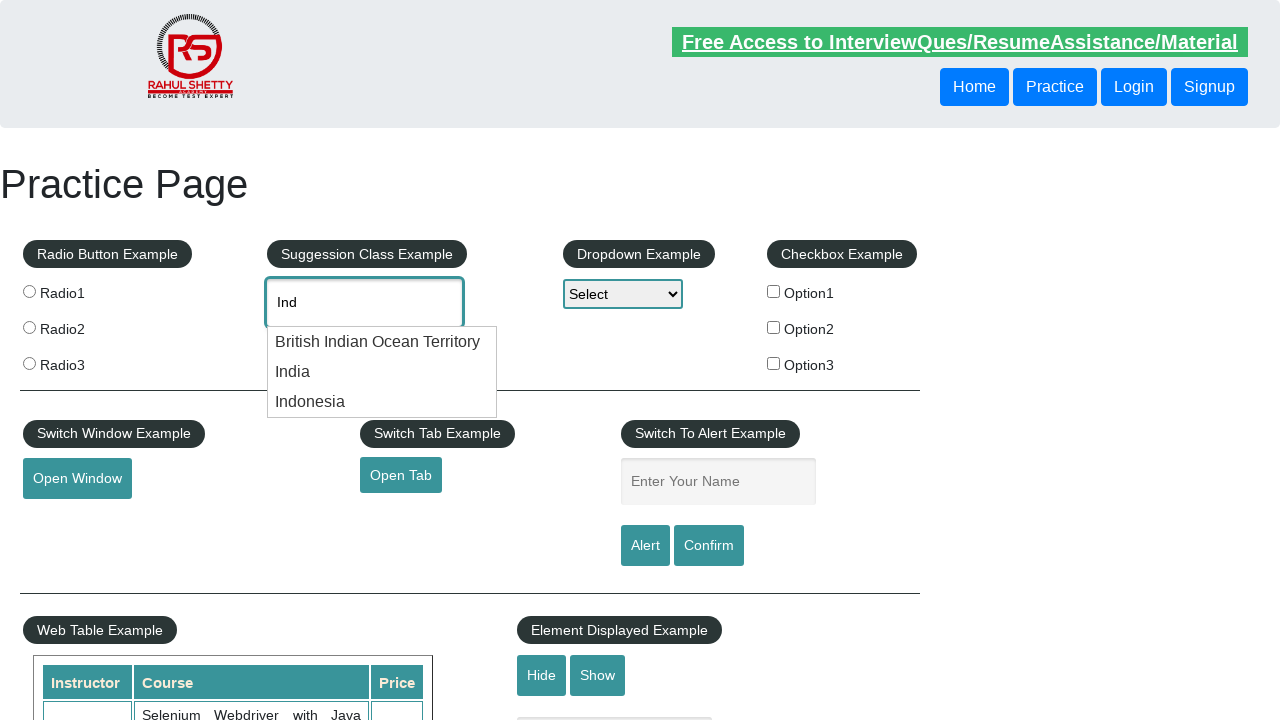

Selected 'India' from autocomplete suggestions at (382, 372) on xpath=//ul[@class='ui-menu ui-widget ui-widget-content ui-autocomplete ui-front'
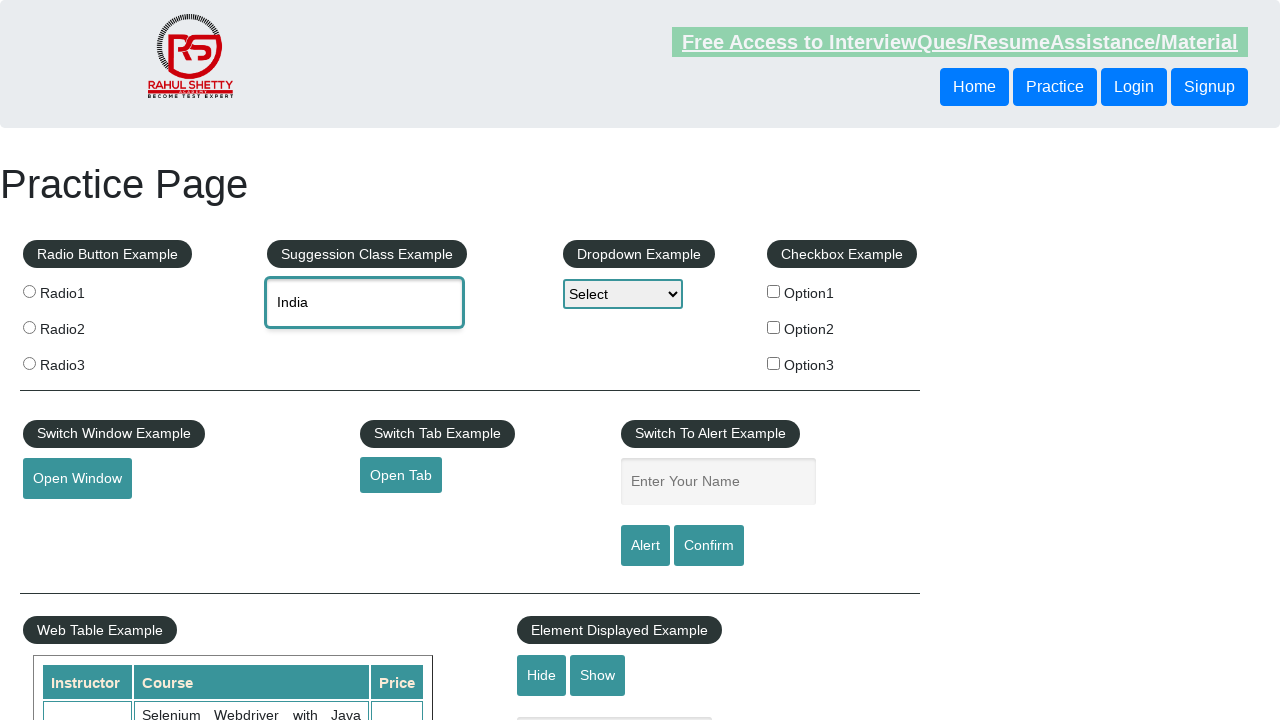

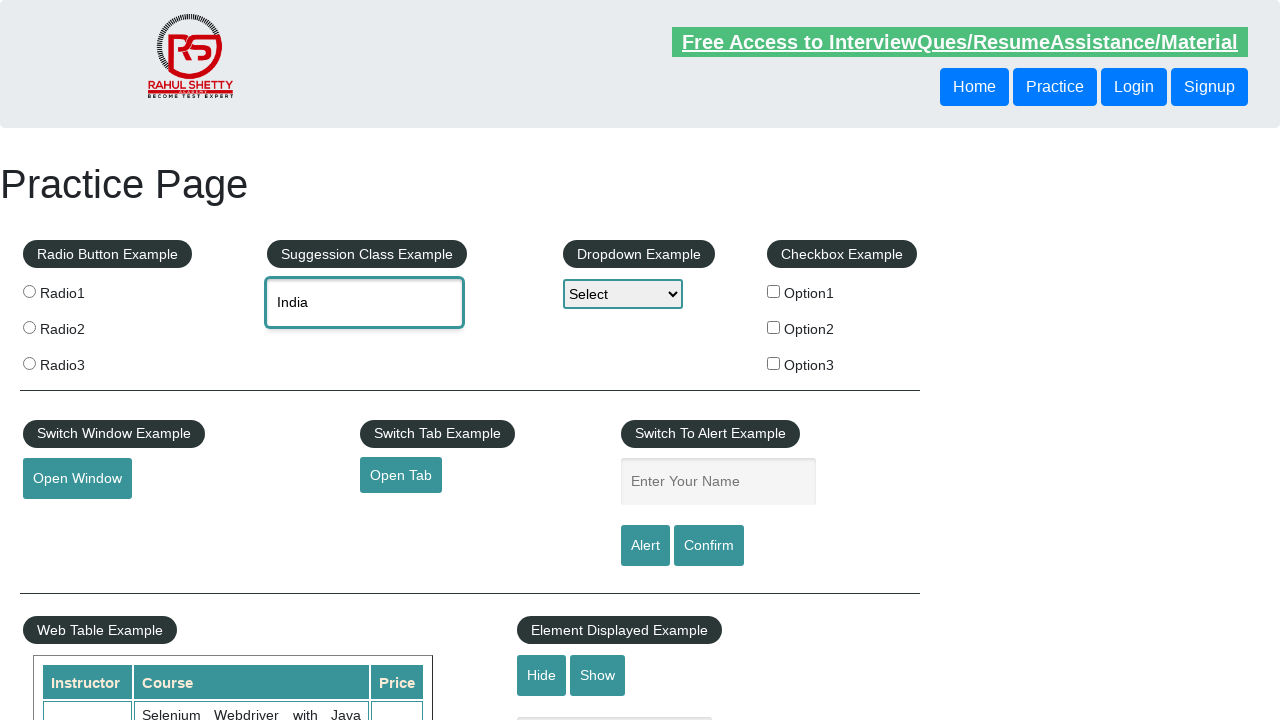